Tests date picker by entering today's date

Starting URL: https://bonigarcia.dev/selenium-webdriver-java/web-form.html

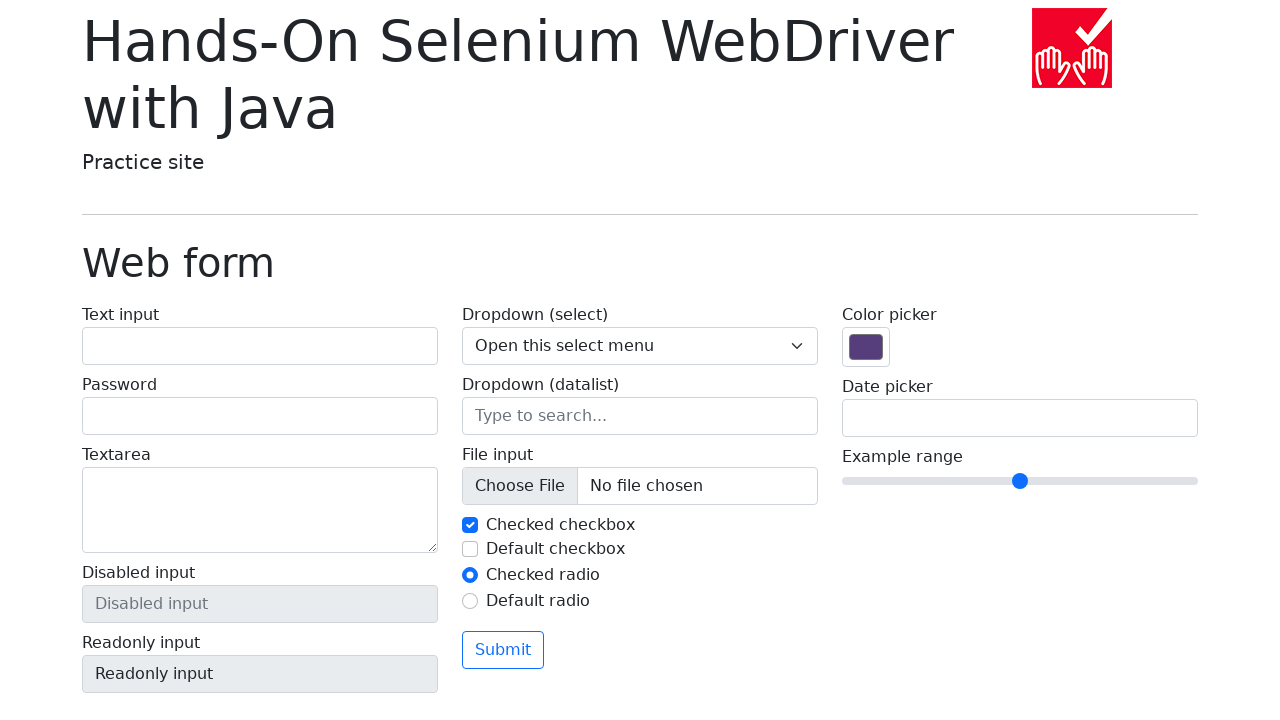

Located date input field by name 'my-date'
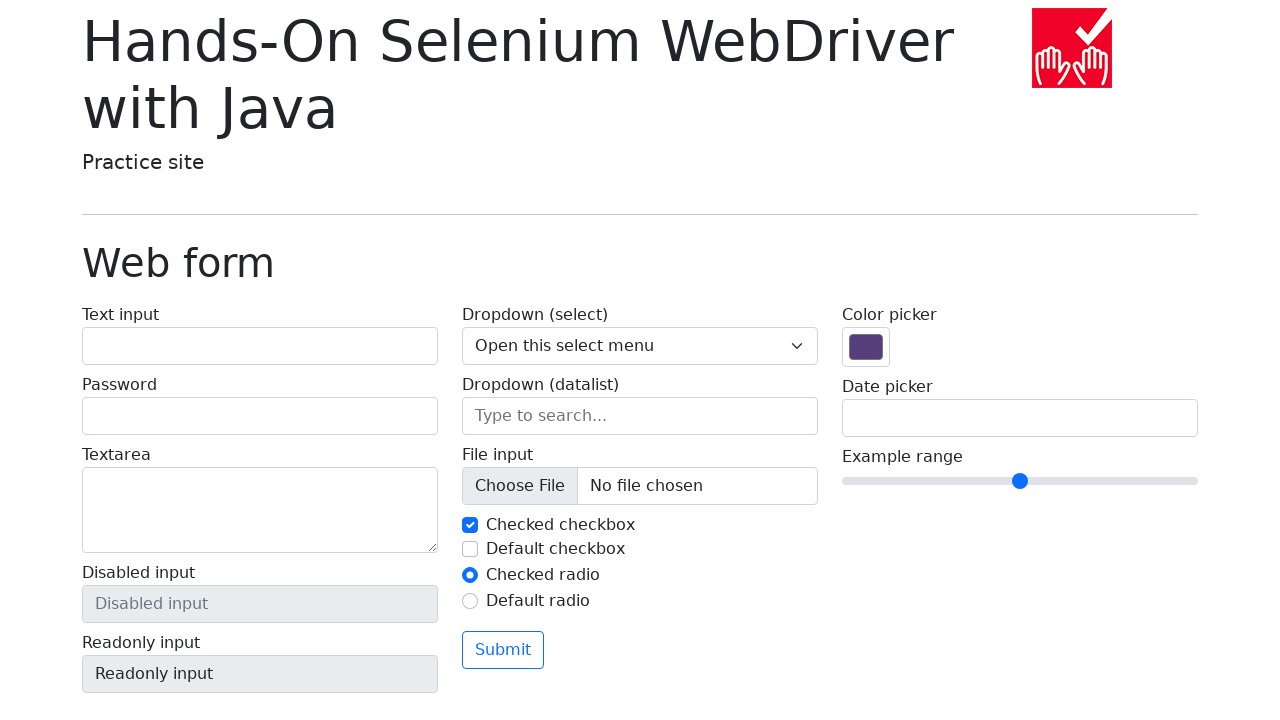

Verified date input field is initially empty
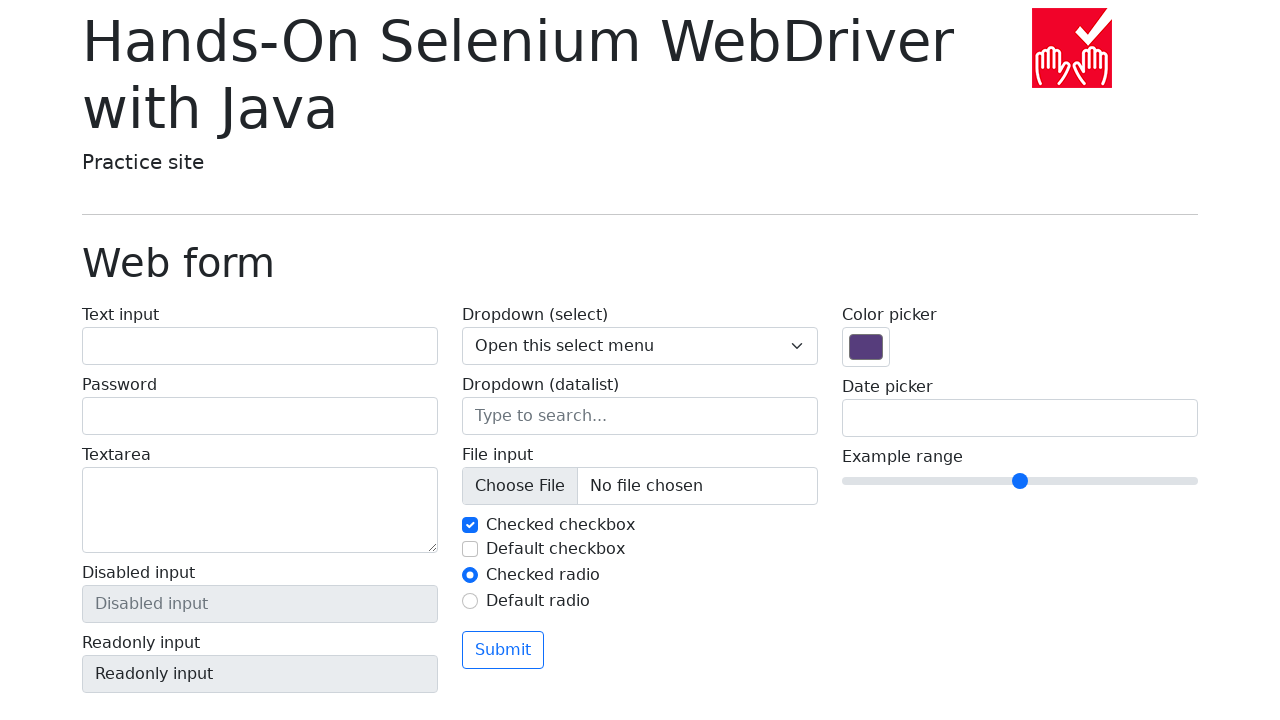

Formatted today's date as 03/03/2026
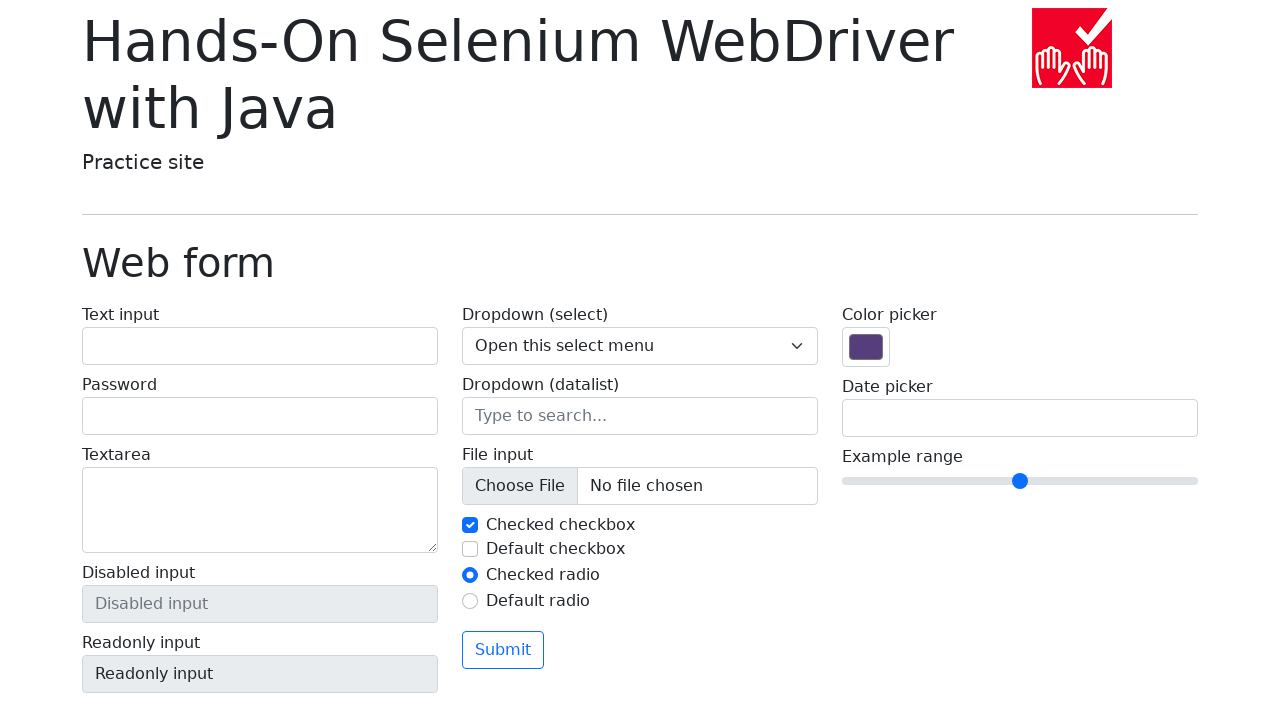

Filled date input field with today's date: 03/03/2026 on input[name='my-date']
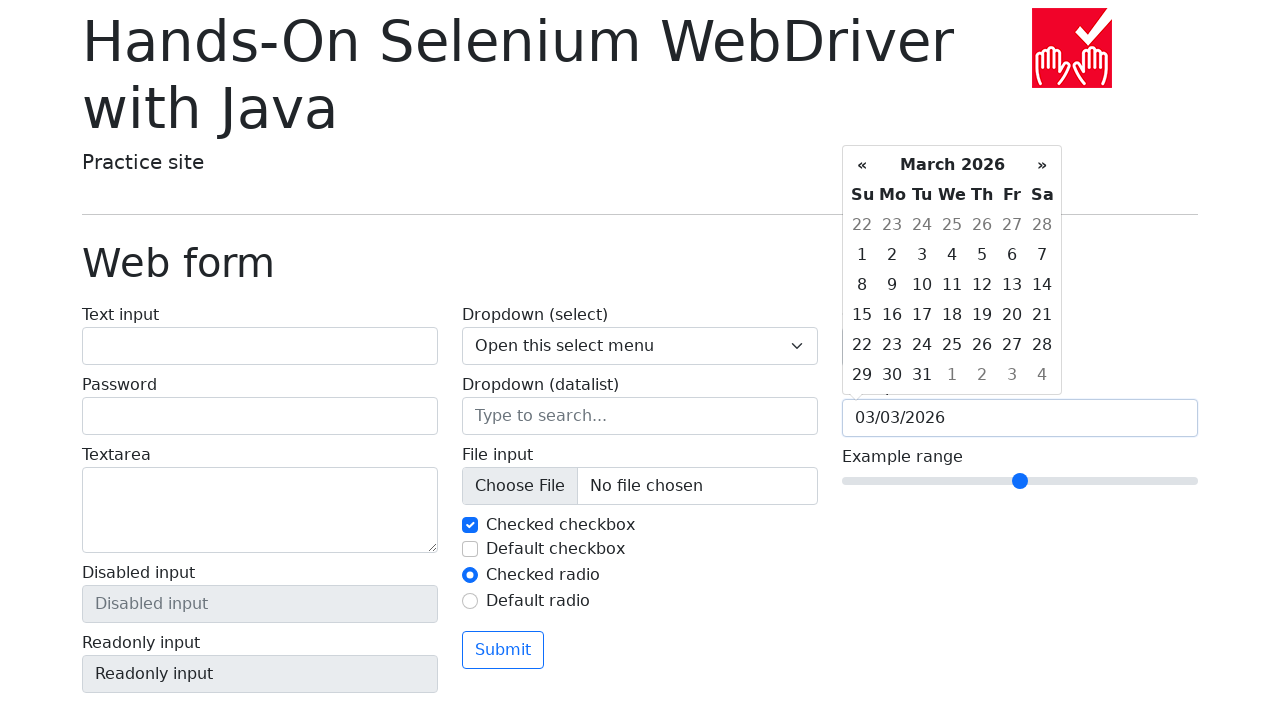

Verified date input field contains 03/03/2026
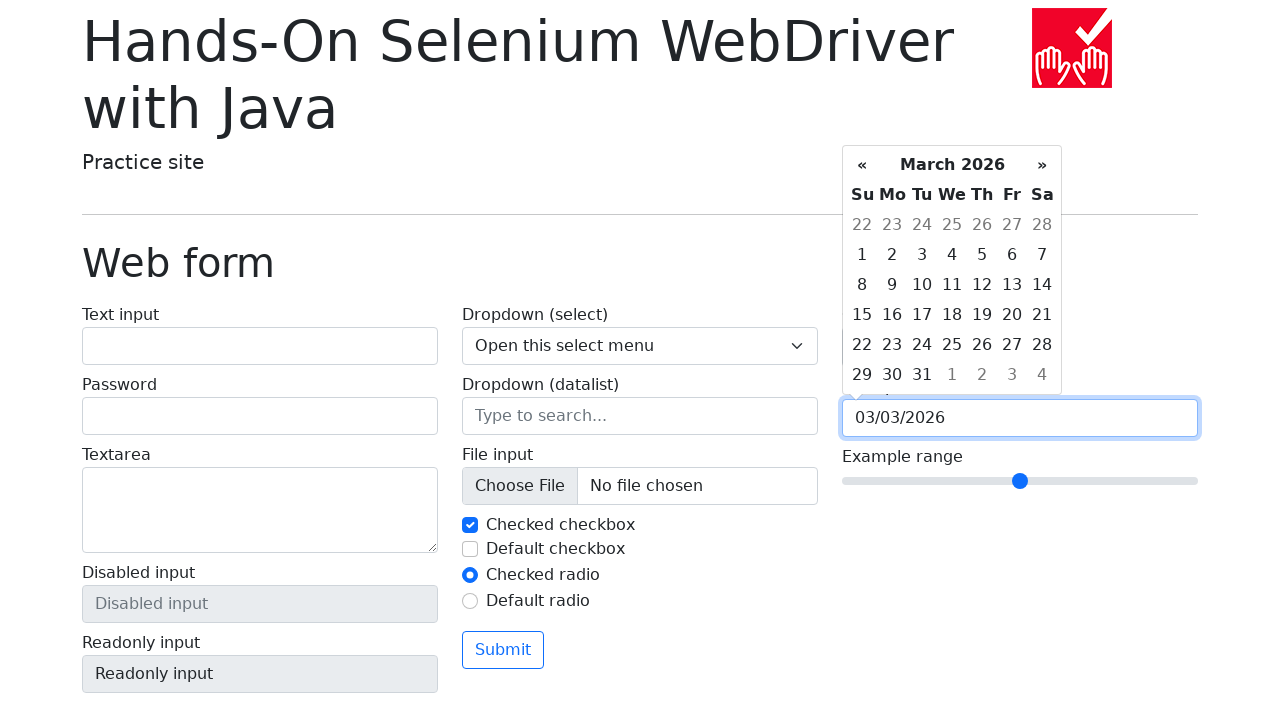

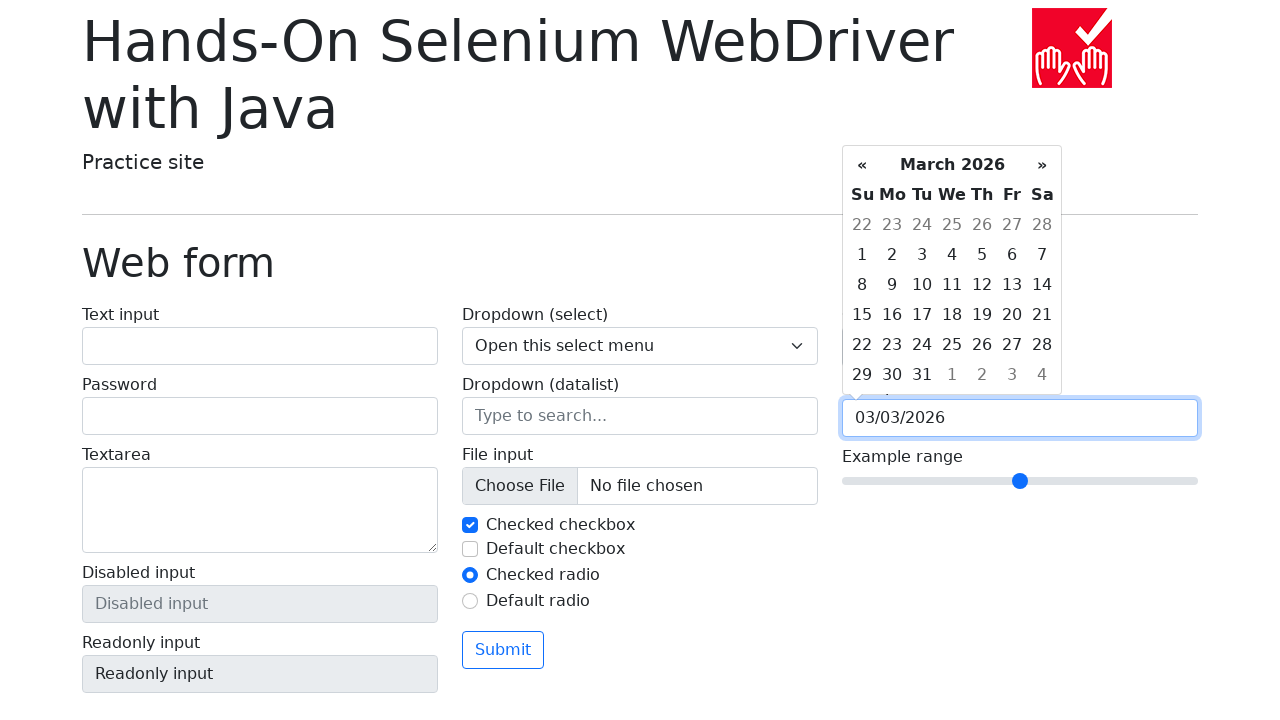